Tests navigation across multiple websites (Sauce Labs, Playwright, and WebdriverIO) by visiting each site in sequence.

Starting URL: https://saucelabs.com/

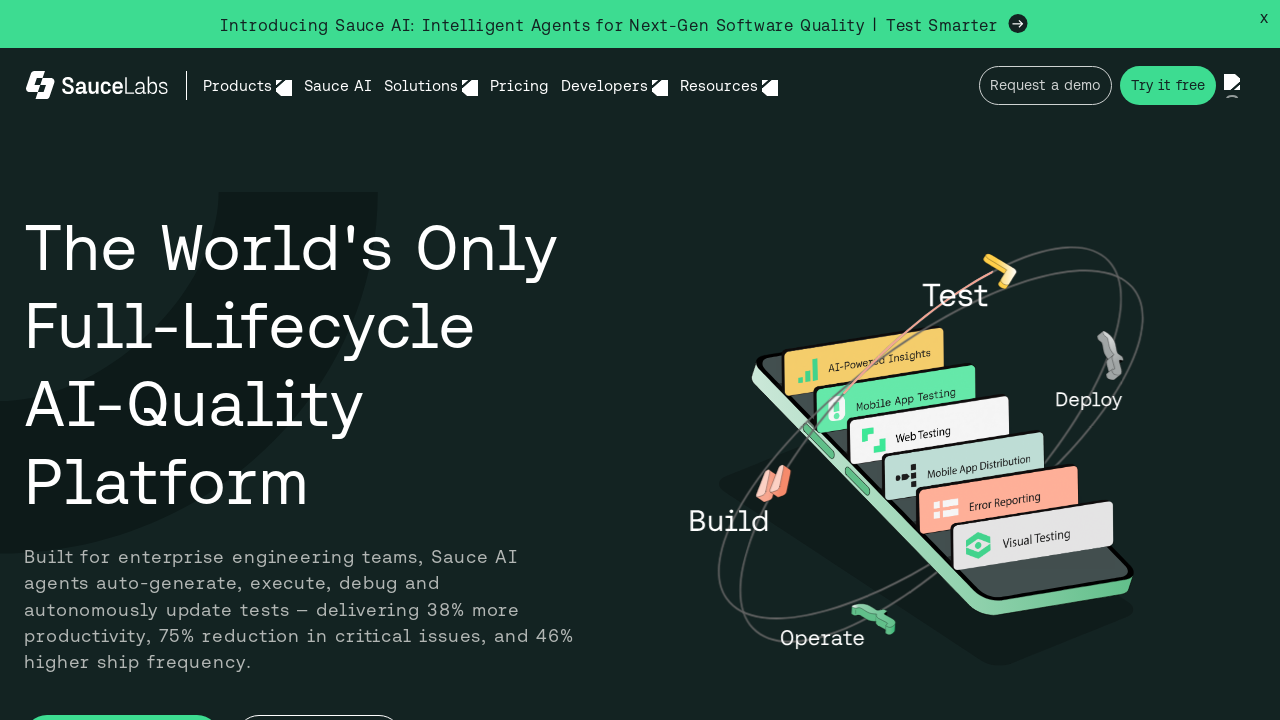

Navigated to Sauce Labs website
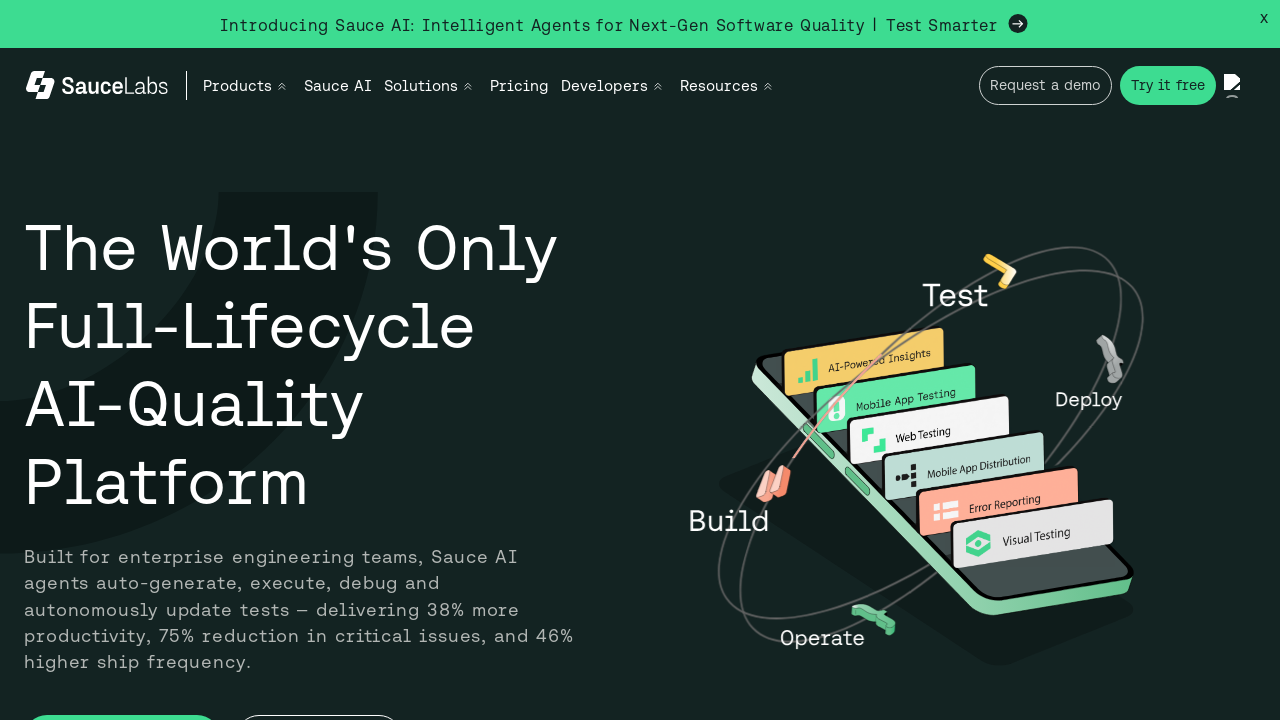

Navigated to Playwright website
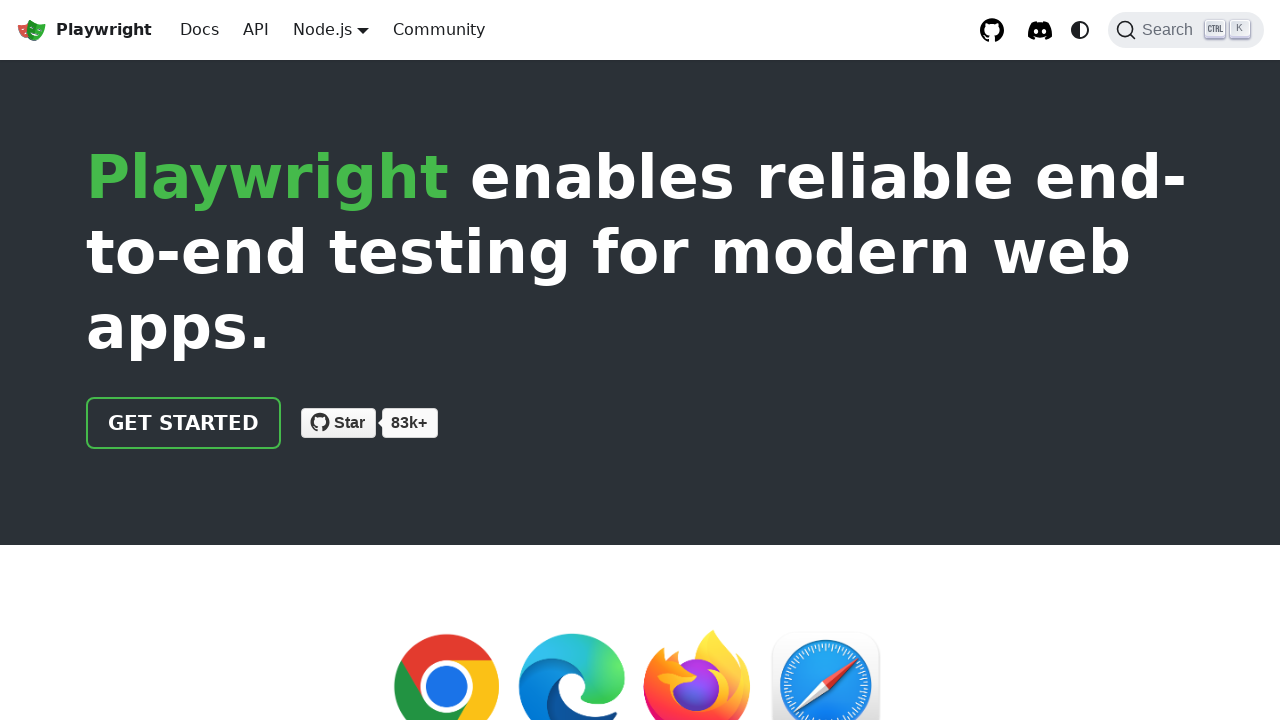

Navigated to WebdriverIO website
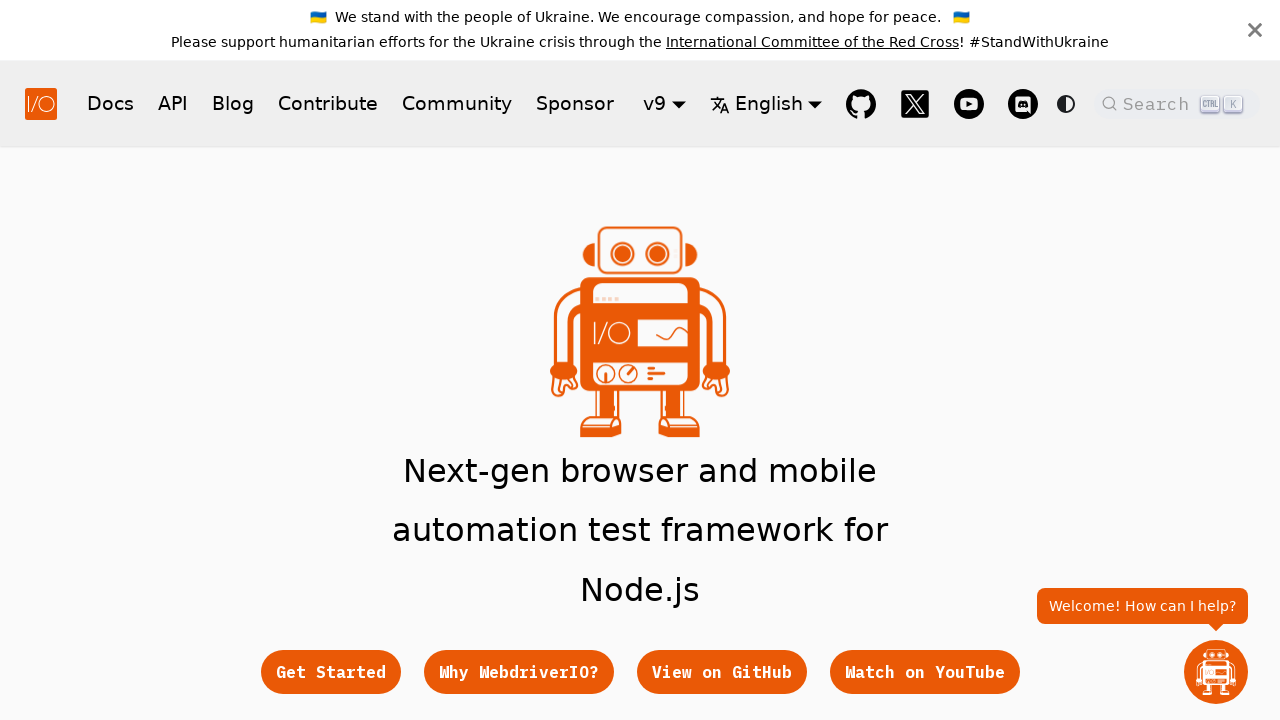

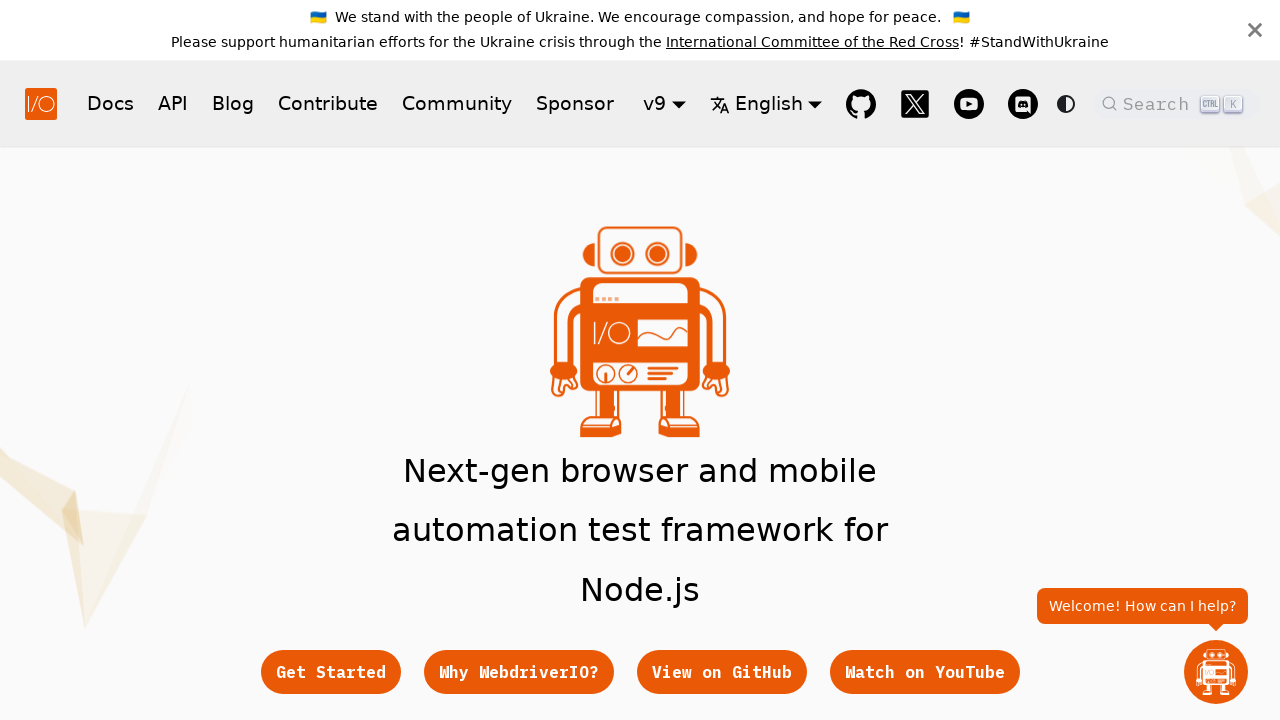